Tests keyboard actions by copying text from one textarea to another using keyboard shortcuts (Ctrl+A, Ctrl+C, Tab, Ctrl+V) and then comparing the texts

Starting URL: https://text-compare.com/

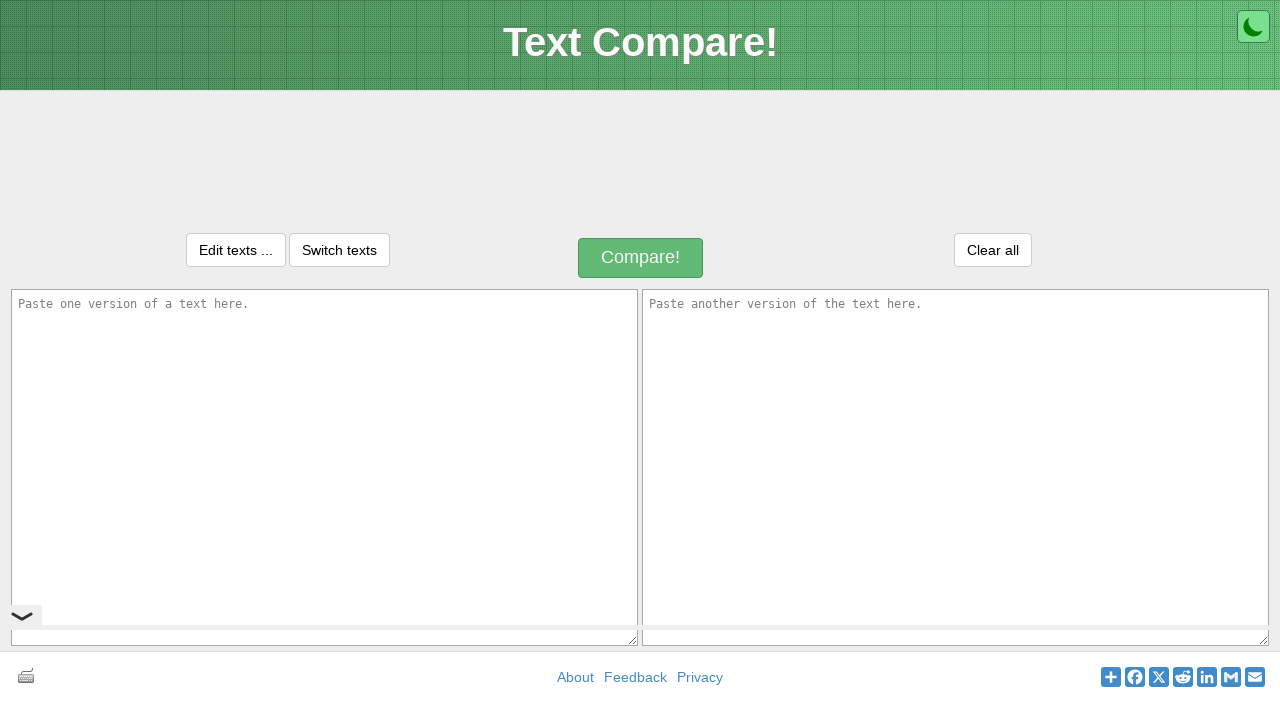

Entered 'Checking KeyBoard Actions' in first textarea on textarea#inputText1
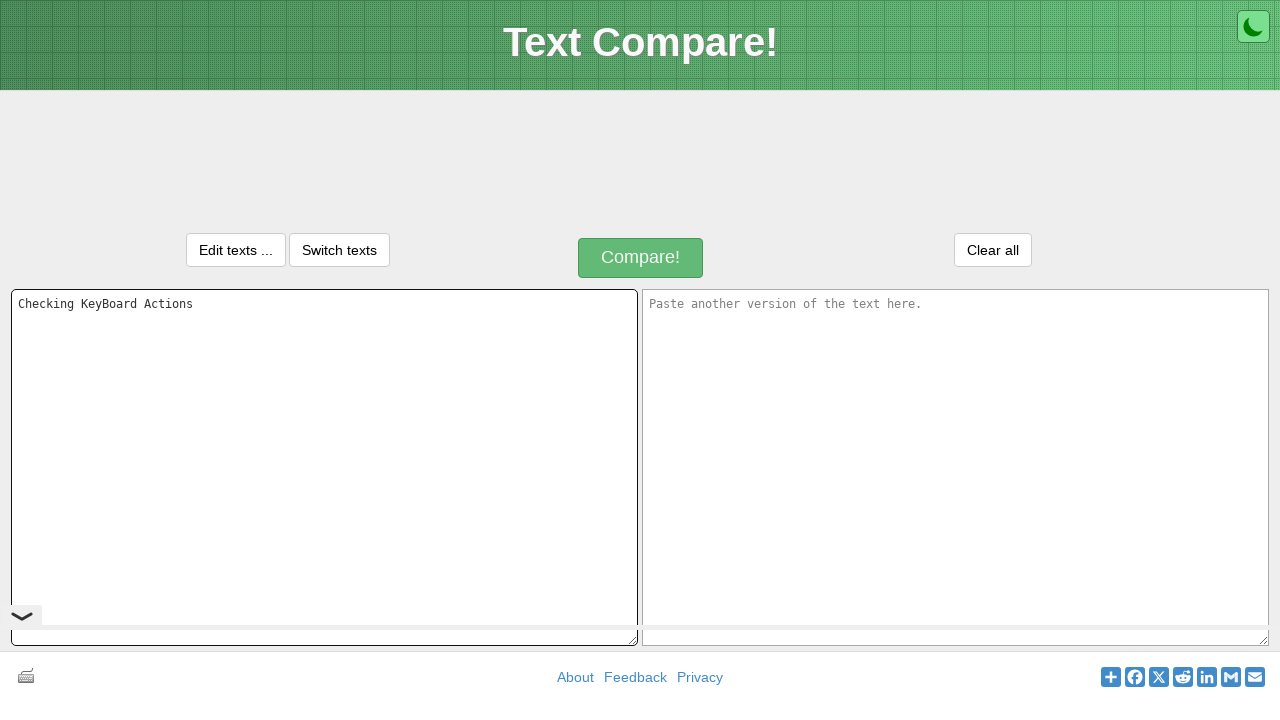

Selected all text in first textarea using Ctrl+A
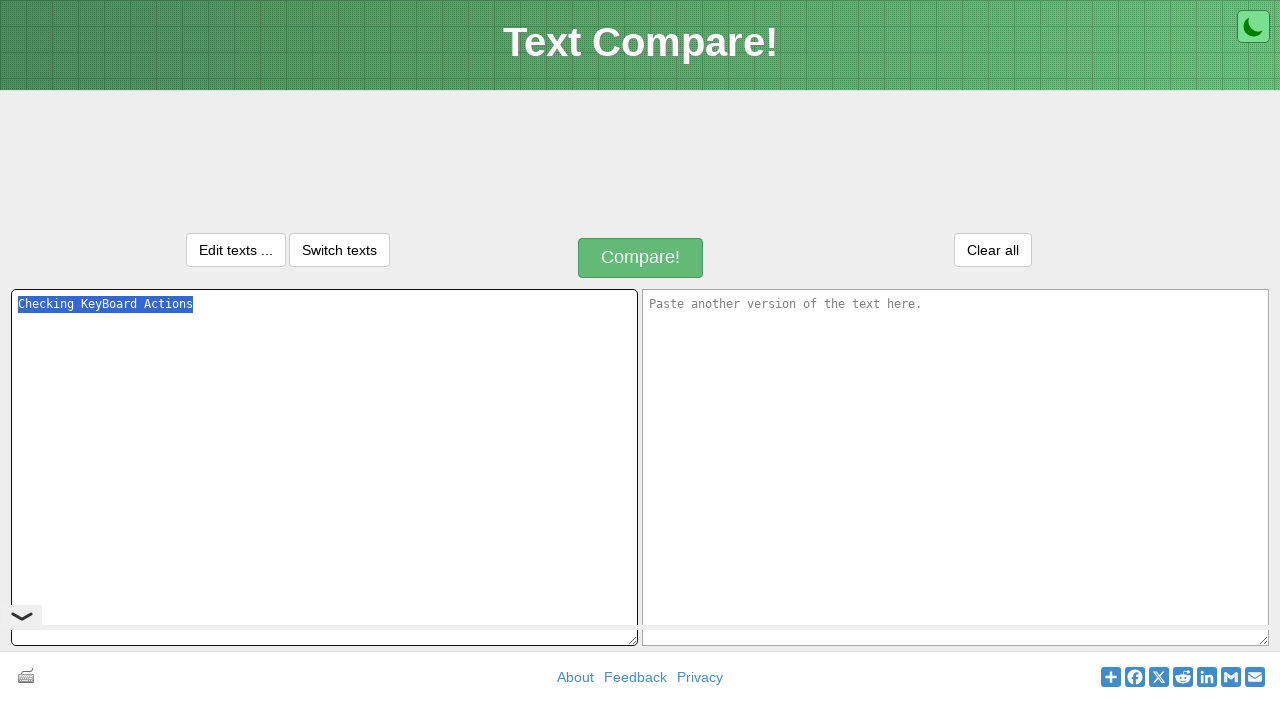

Copied selected text using Ctrl+C
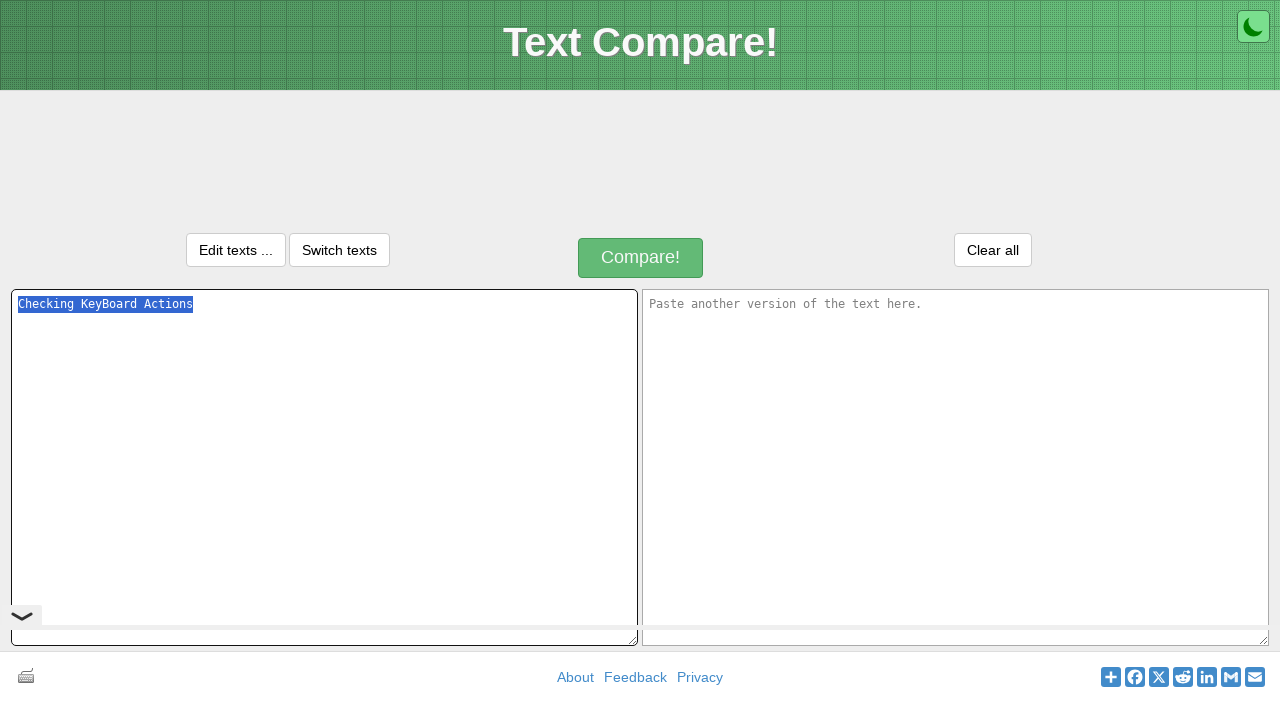

Moved to next textarea field using Tab
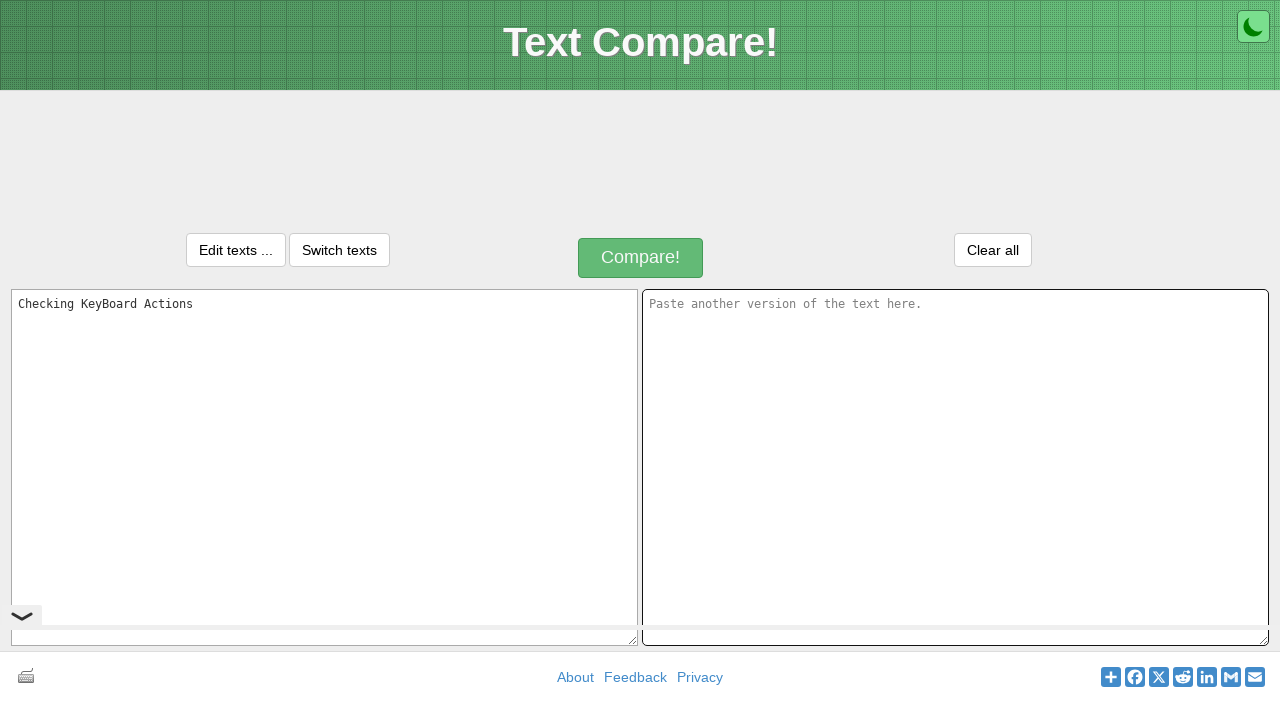

Pasted text into second textarea using Ctrl+V
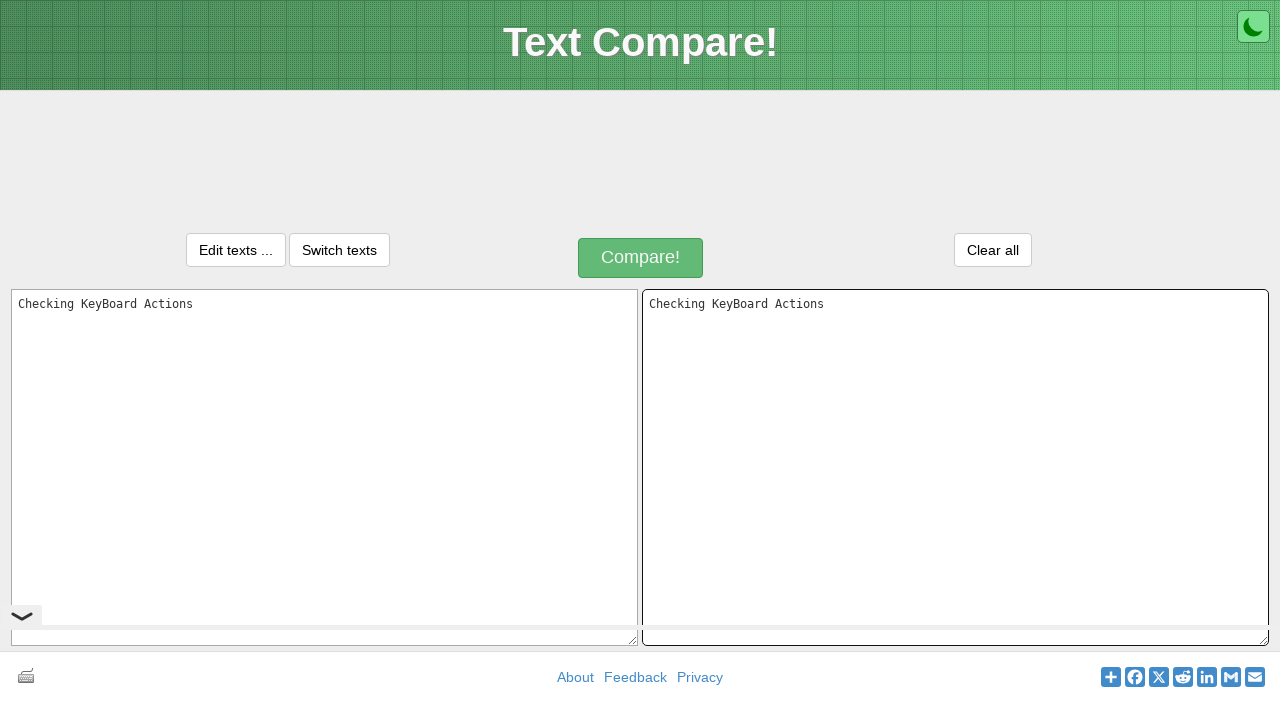

Clicked compare button to compare both textareas at (641, 258) on button#compareButton
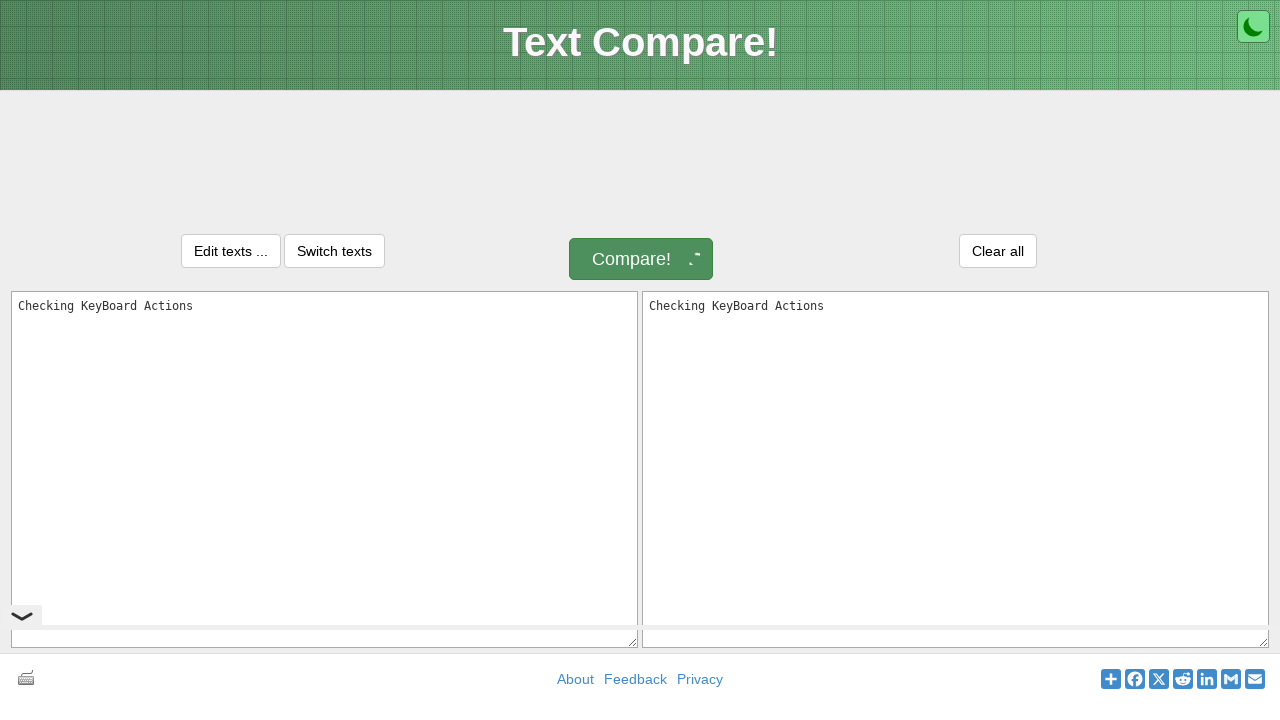

Comparison result message appeared
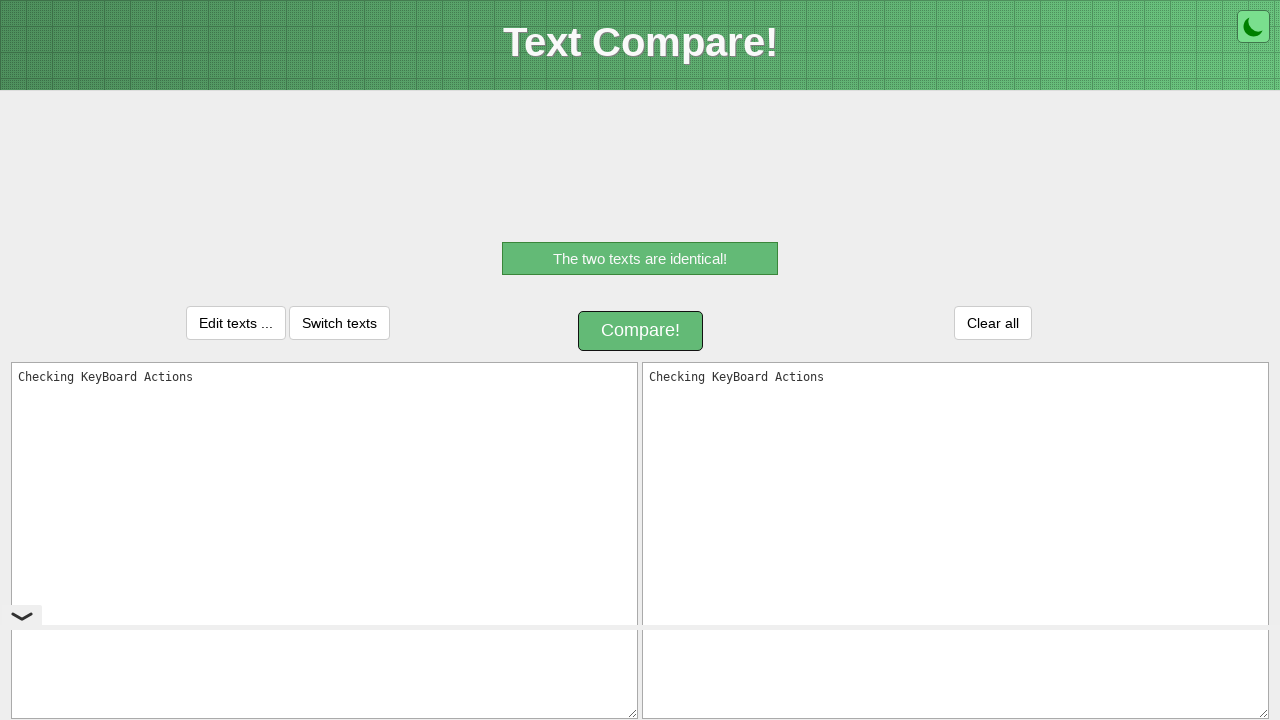

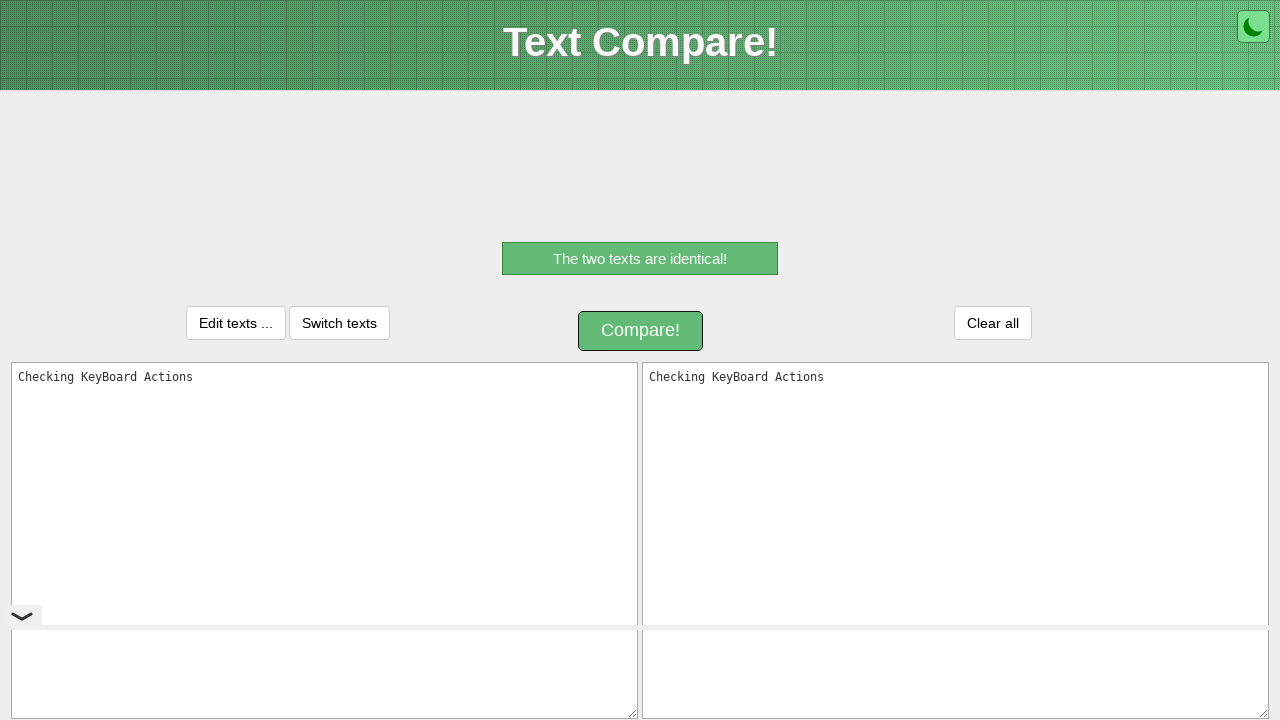